Navigates to the Rahul Shetty Academy Automation Practice page and waits for it to load, verifying the page is accessible.

Starting URL: https://rahulshettyacademy.com/AutomationPractice/

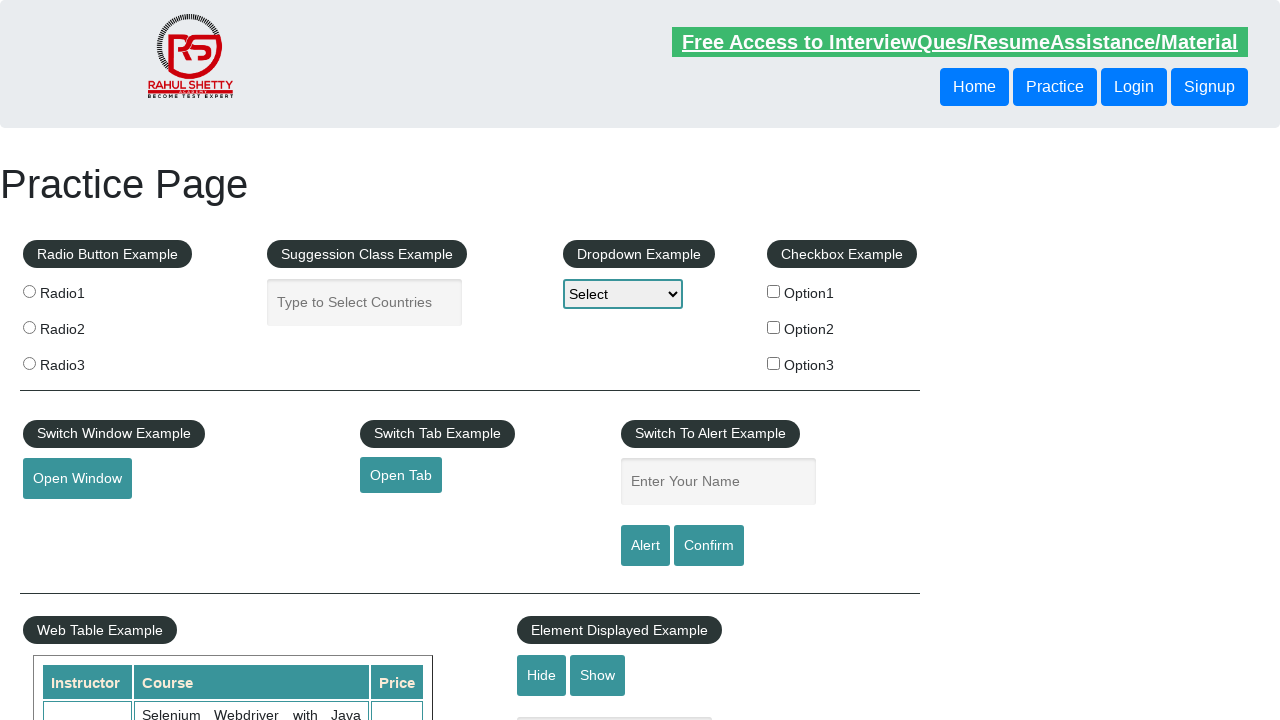

Waited for page to reach networkidle load state
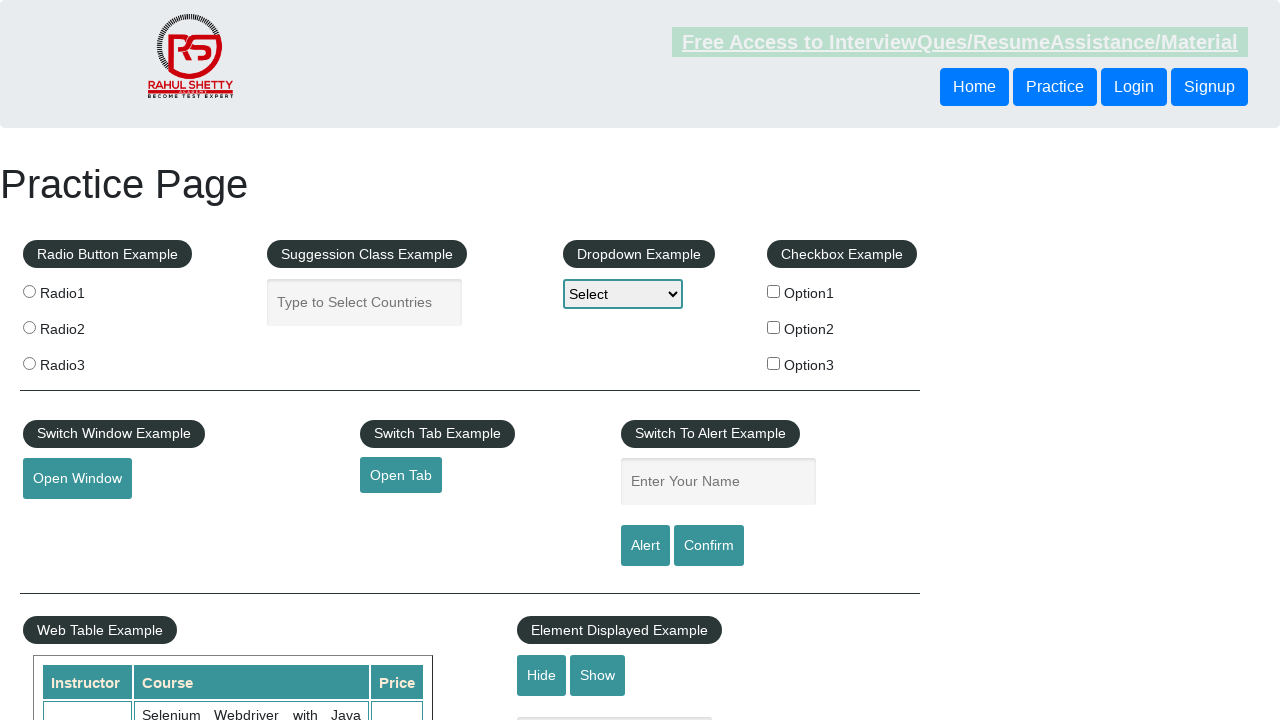

Verified page body element is present and accessible
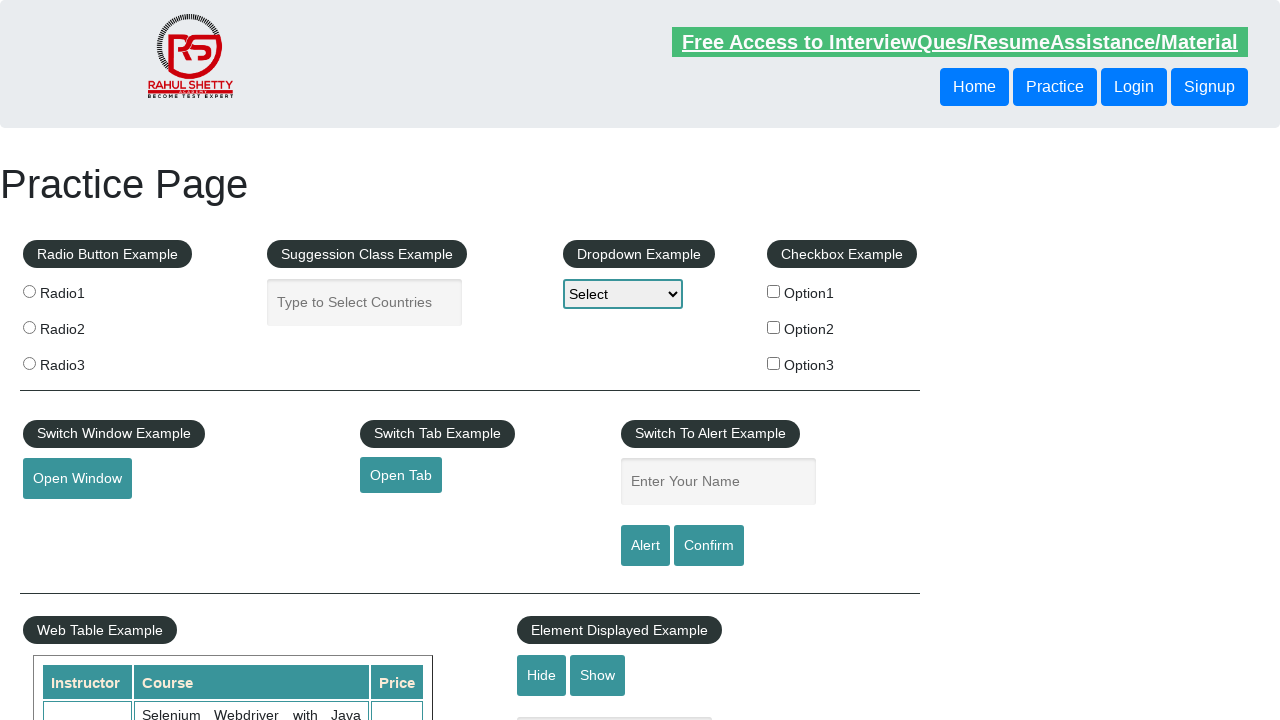

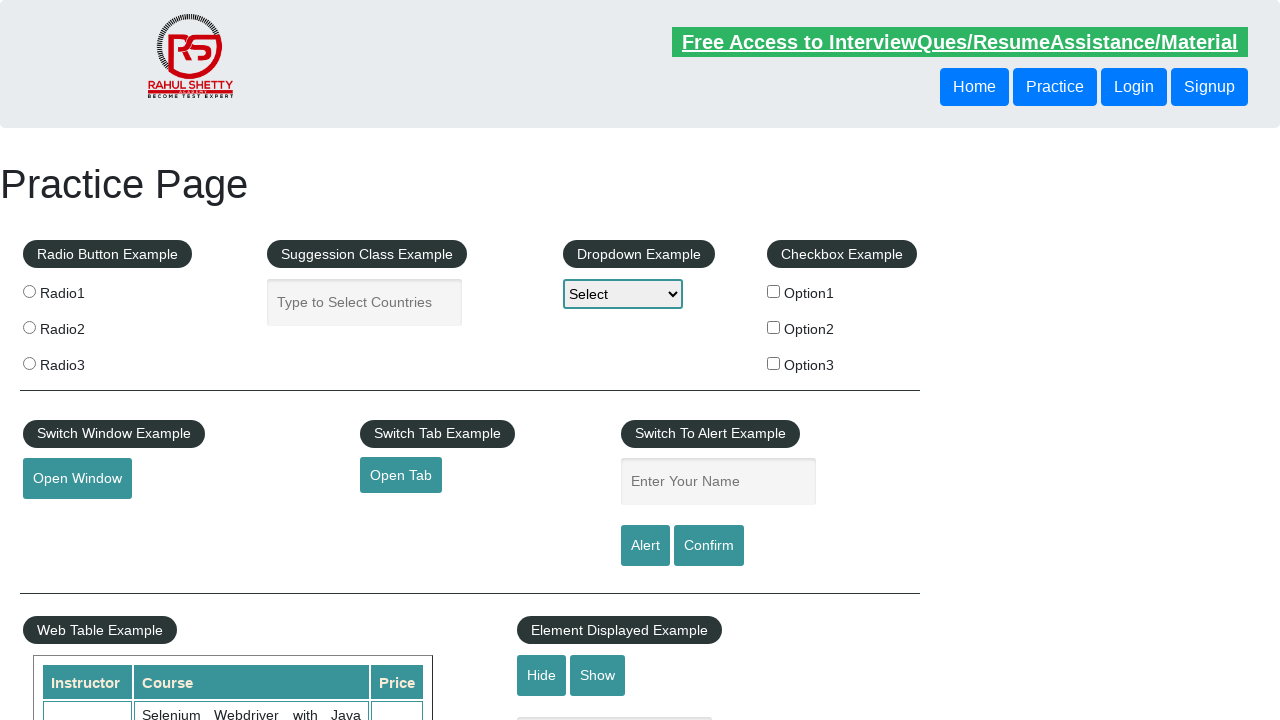